Tests dropdown functionality by selecting "Option 1" from a dropdown menu and verifying the selection was successful

Starting URL: https://the-internet.herokuapp.com/dropdown

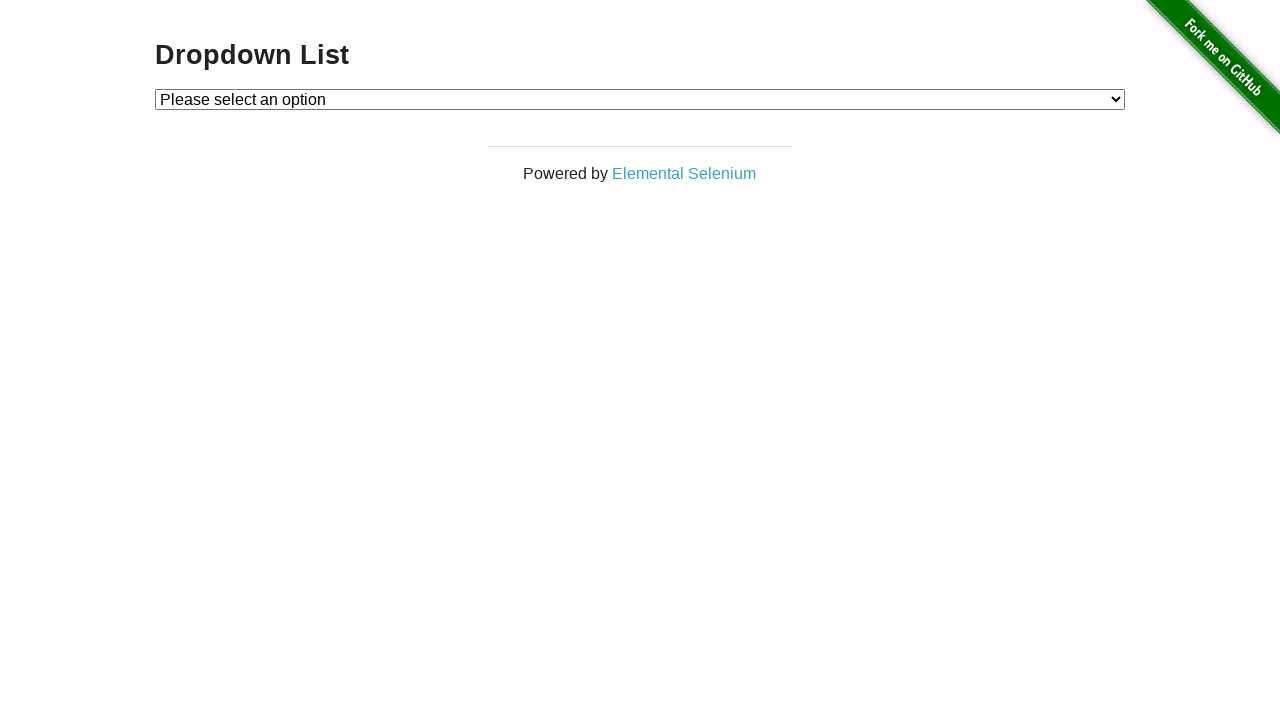

Dropdown element loaded on the page
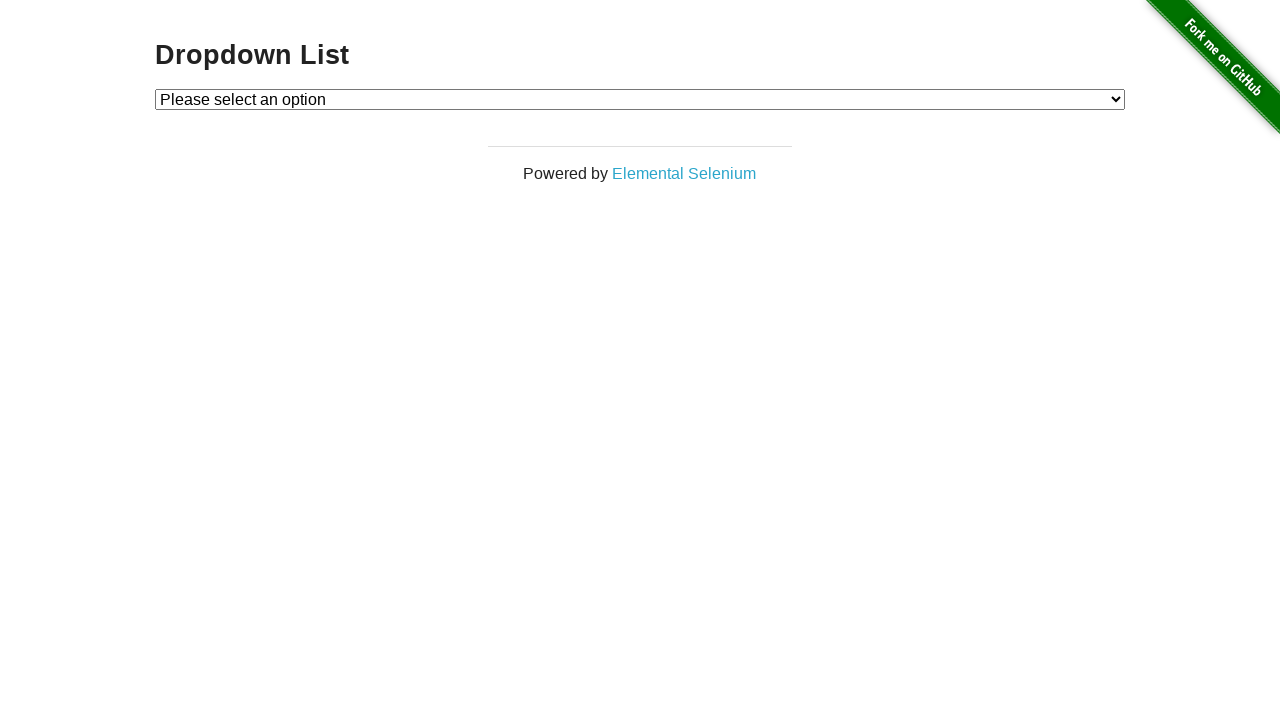

Selected 'Option 1' from the dropdown menu on #dropdown
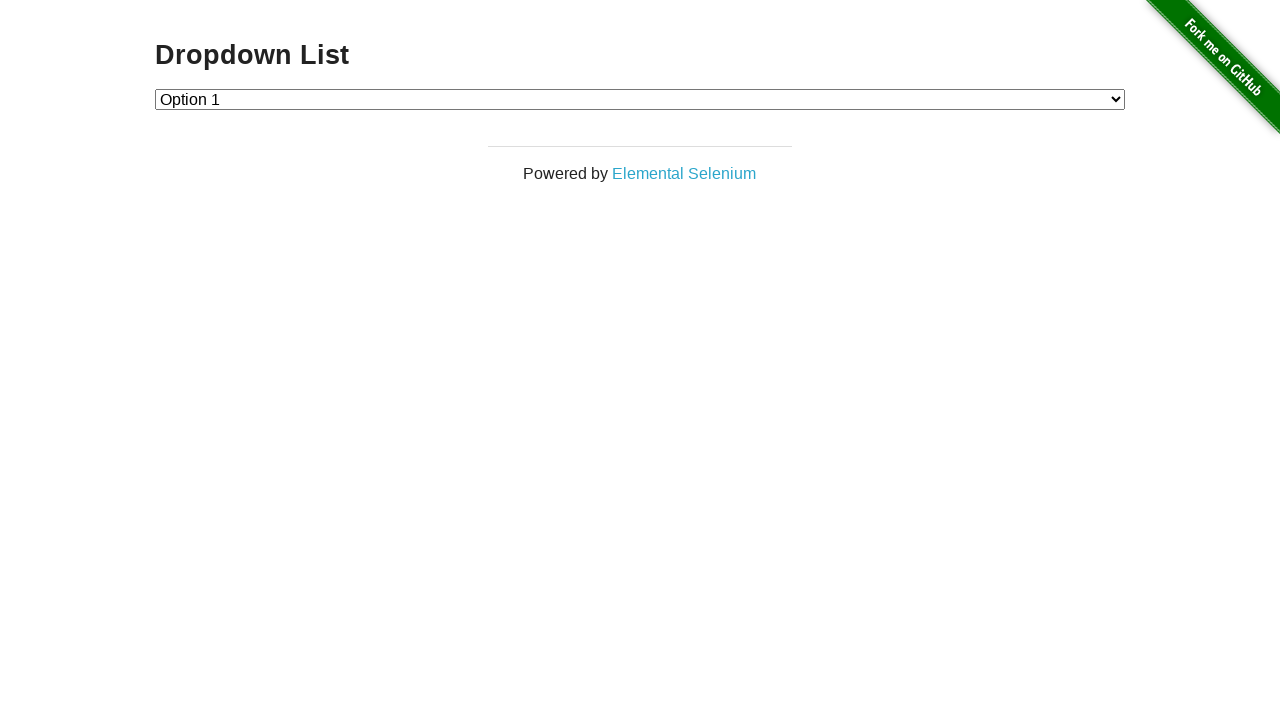

Retrieved the selected option value from dropdown
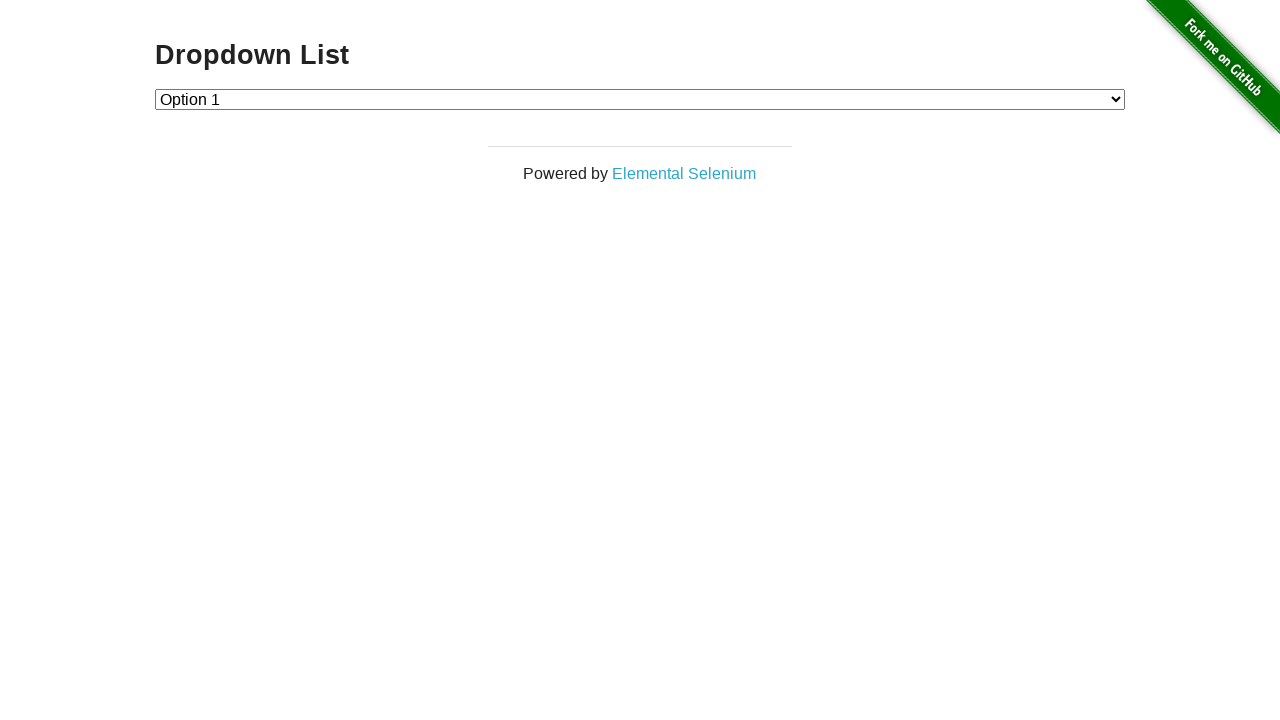

Verified that the selected option value is '1'
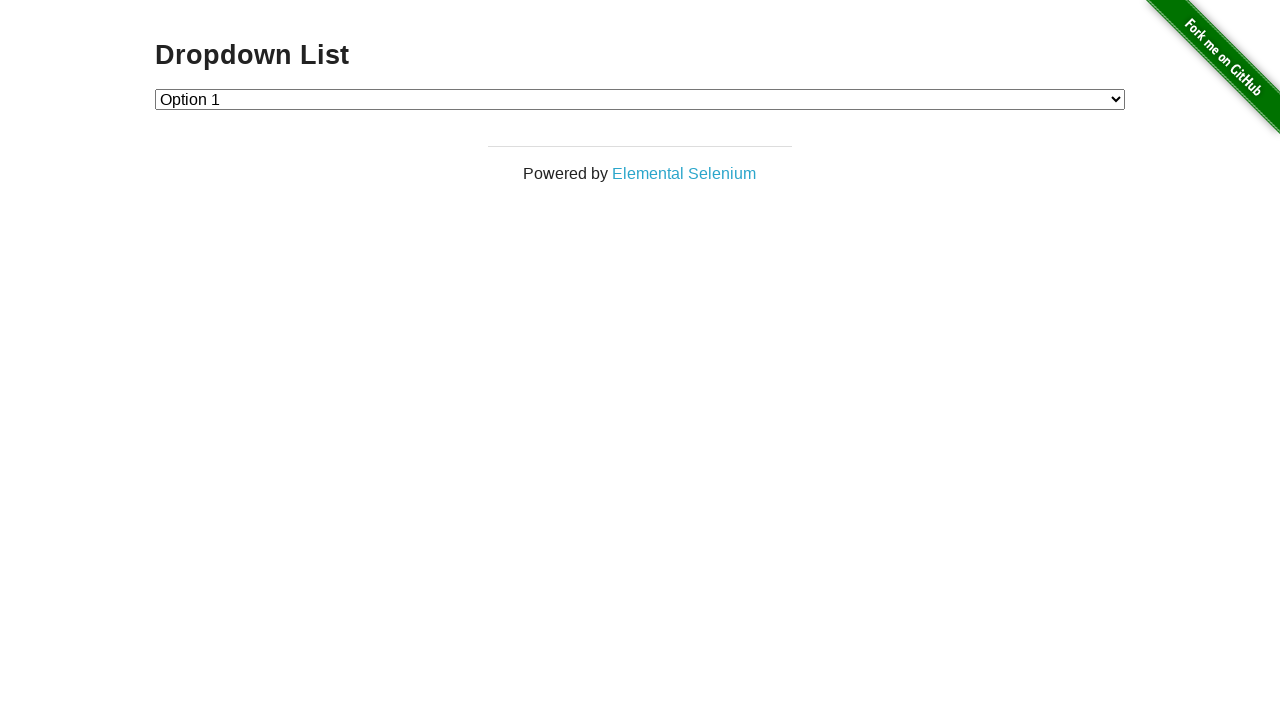

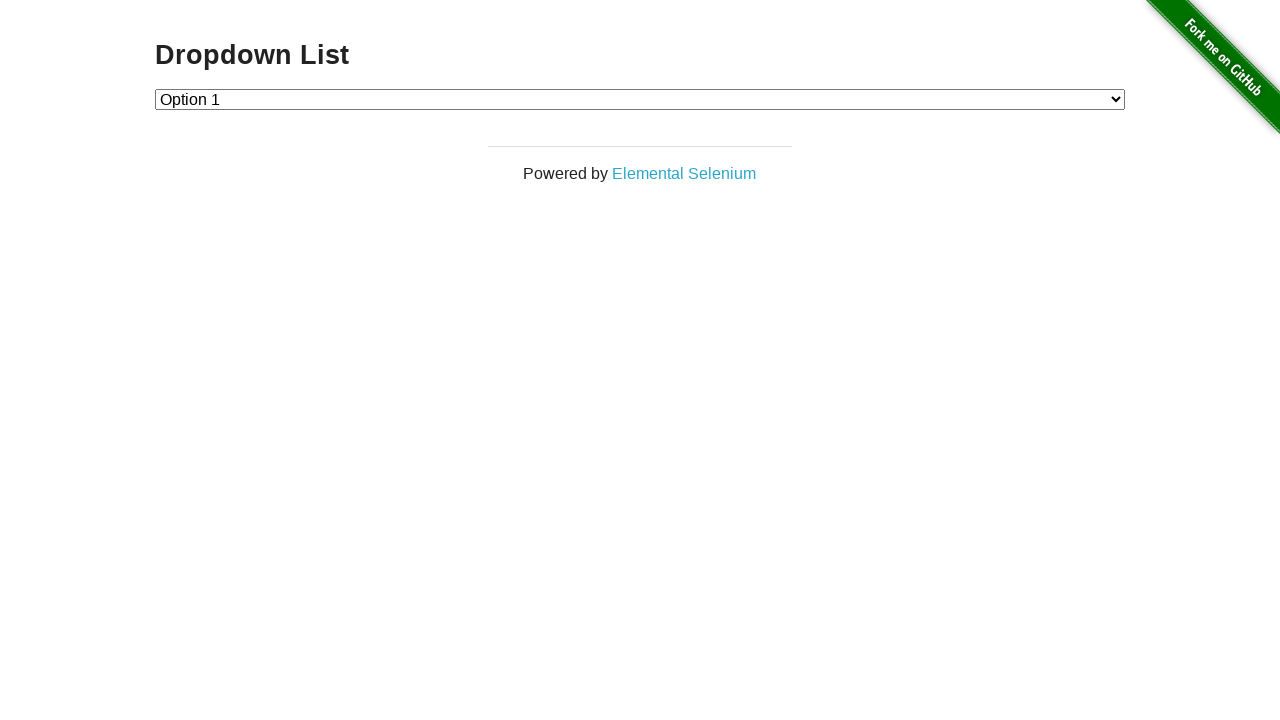